Tests that the question 'Do you like the site?' is displayed

Starting URL: https://demoqa.com/elements

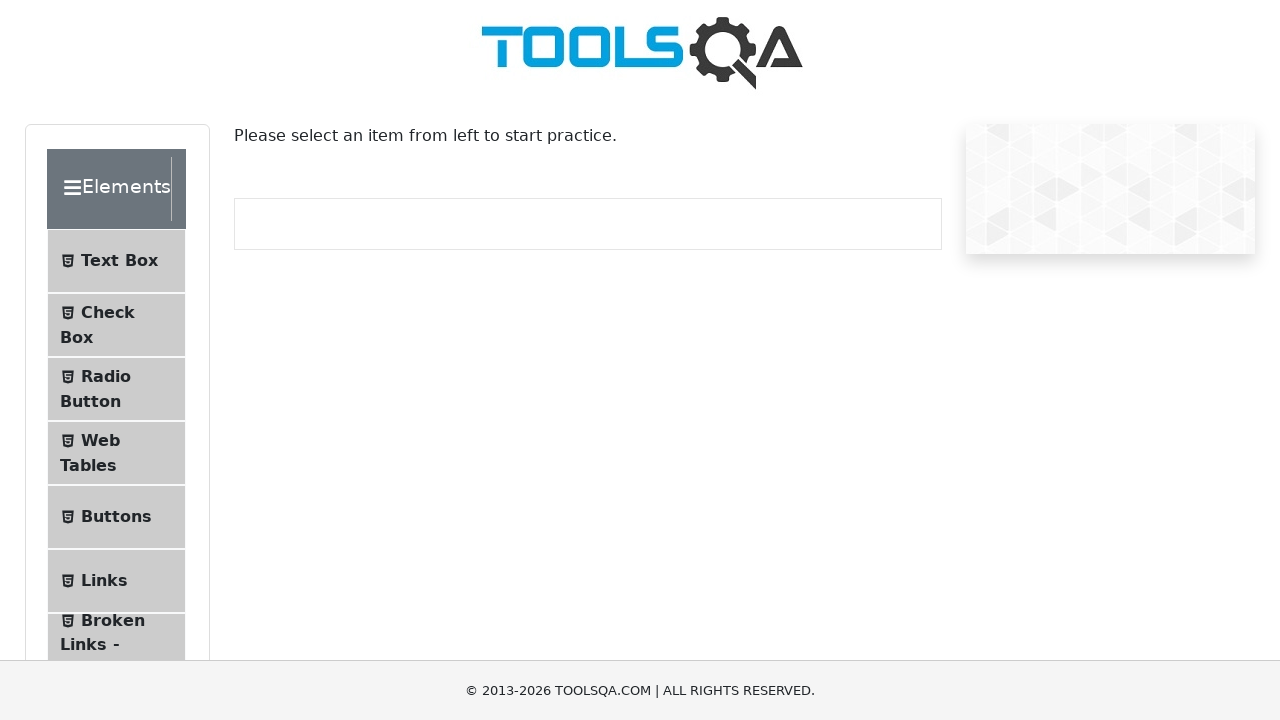

Clicked on radio button menu item at (116, 389) on #item-2
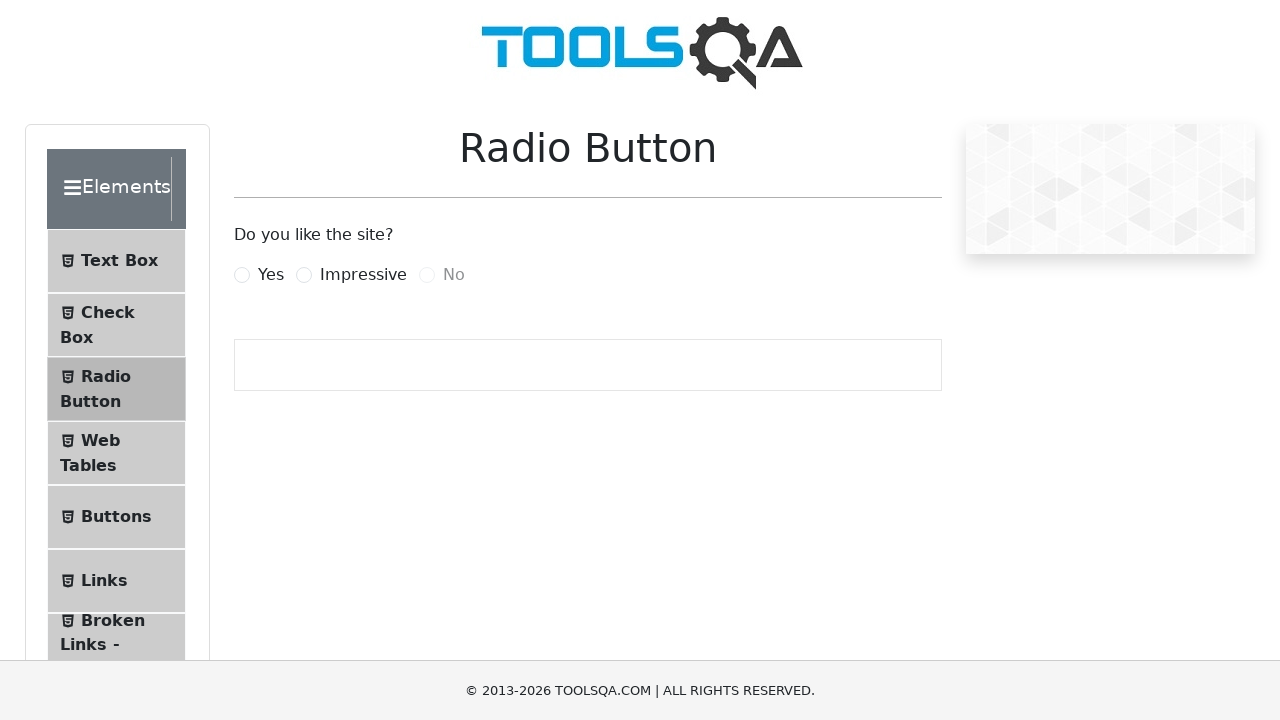

Waited for question 'Do you like the site?' to be displayed
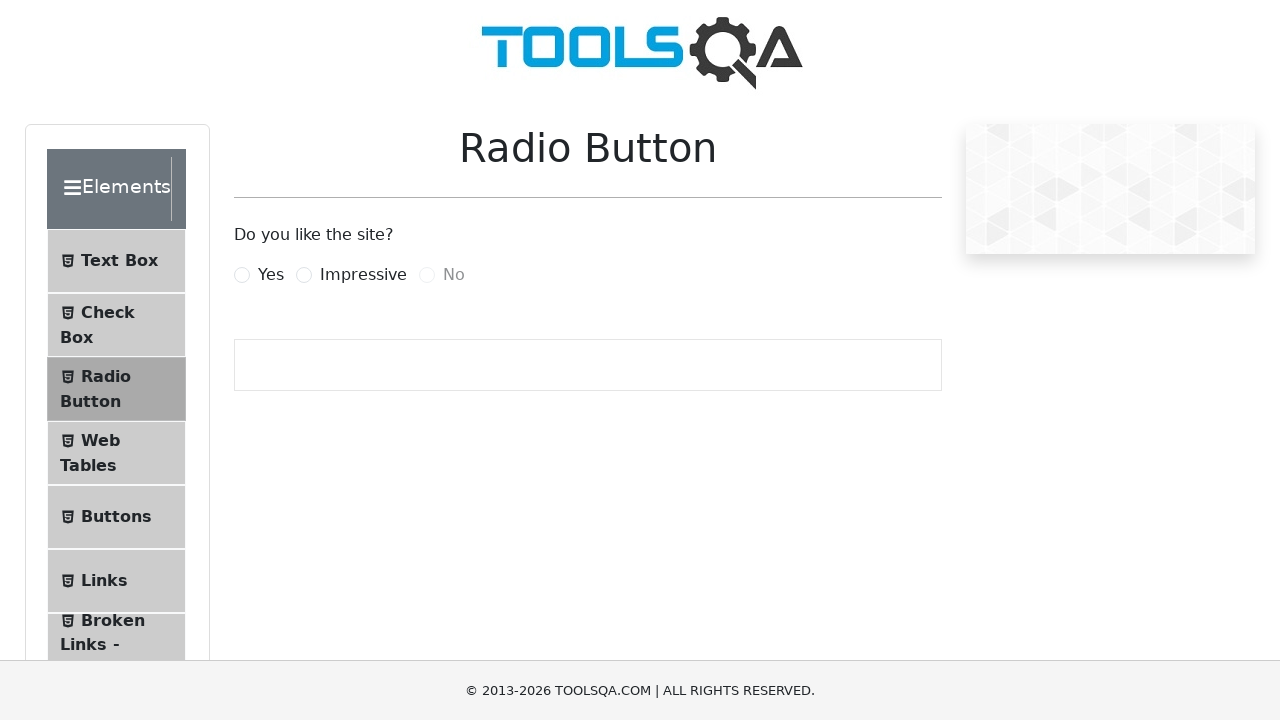

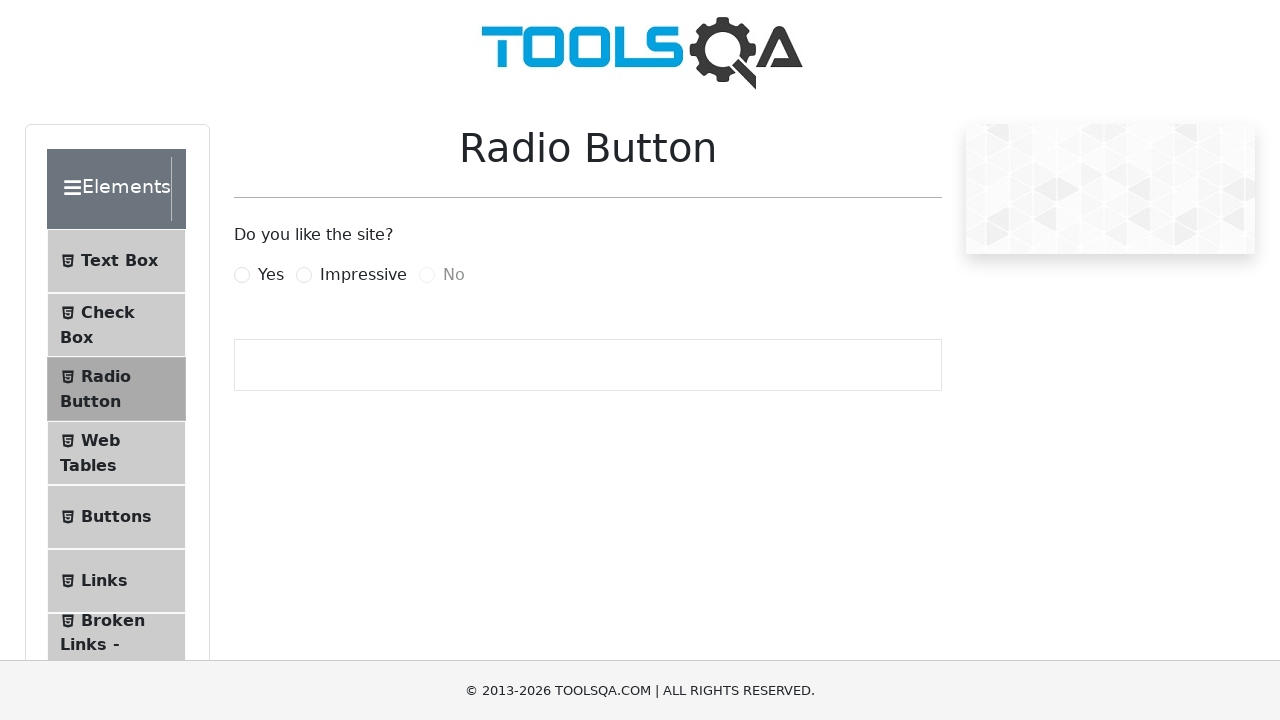